Tests page navigation by loading a demo page, maximizing the window, and verifying the page title matches expected value

Starting URL: http://demo.guru99.com/test/guru99home/

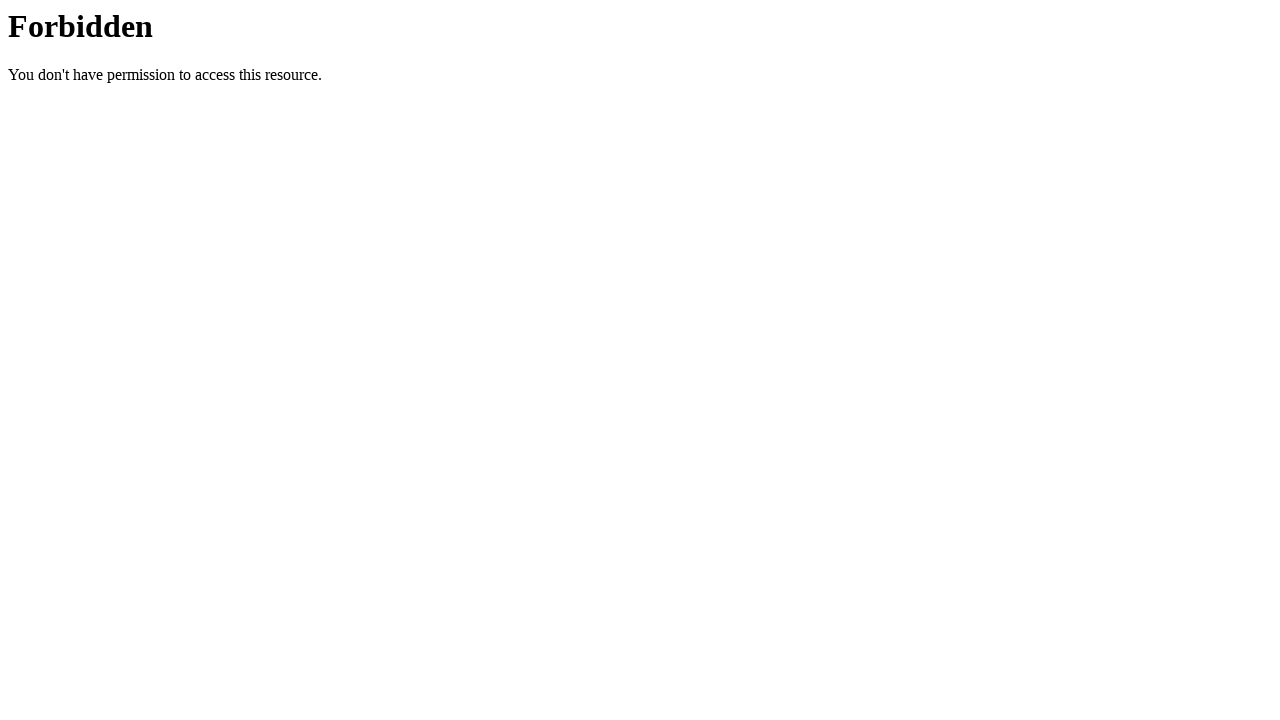

Set viewport to 1920x1080 to maximize browser window
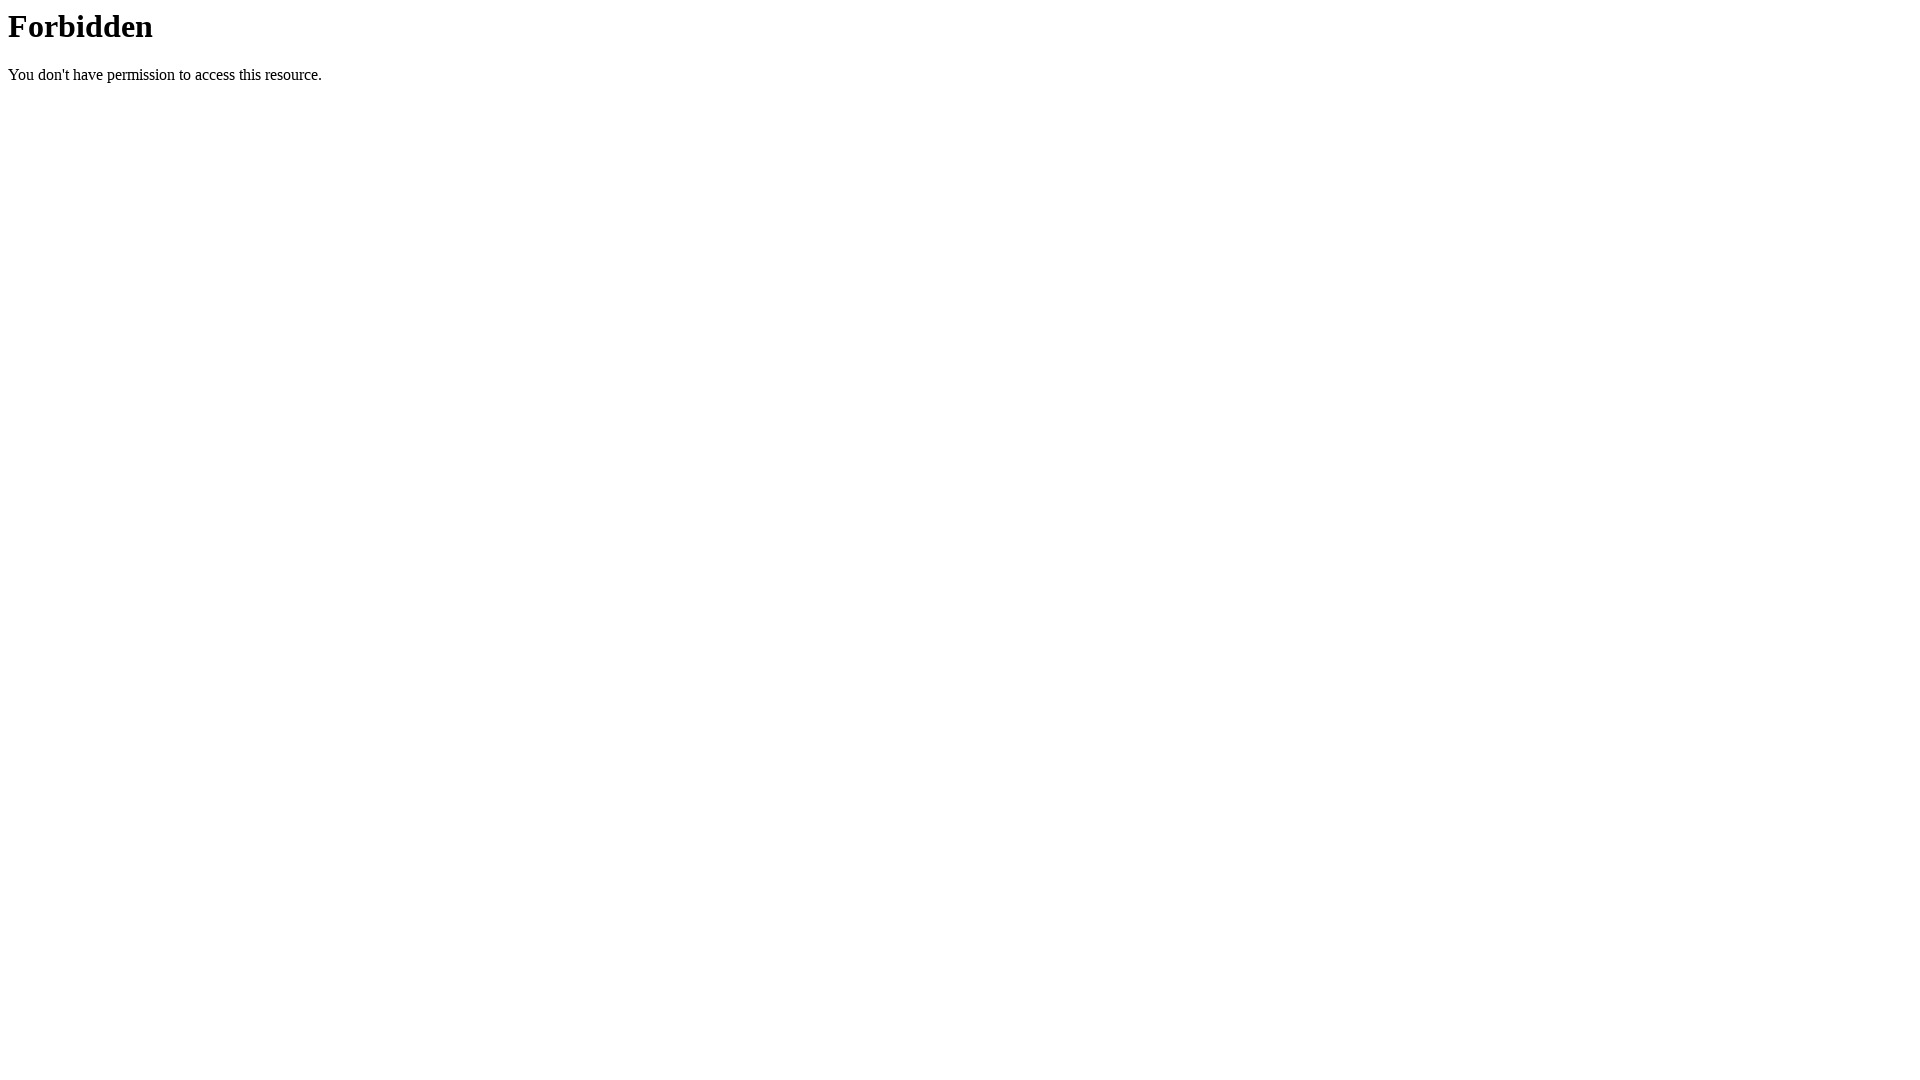

Retrieved page title from demo.guru99.com/test/guru99home/
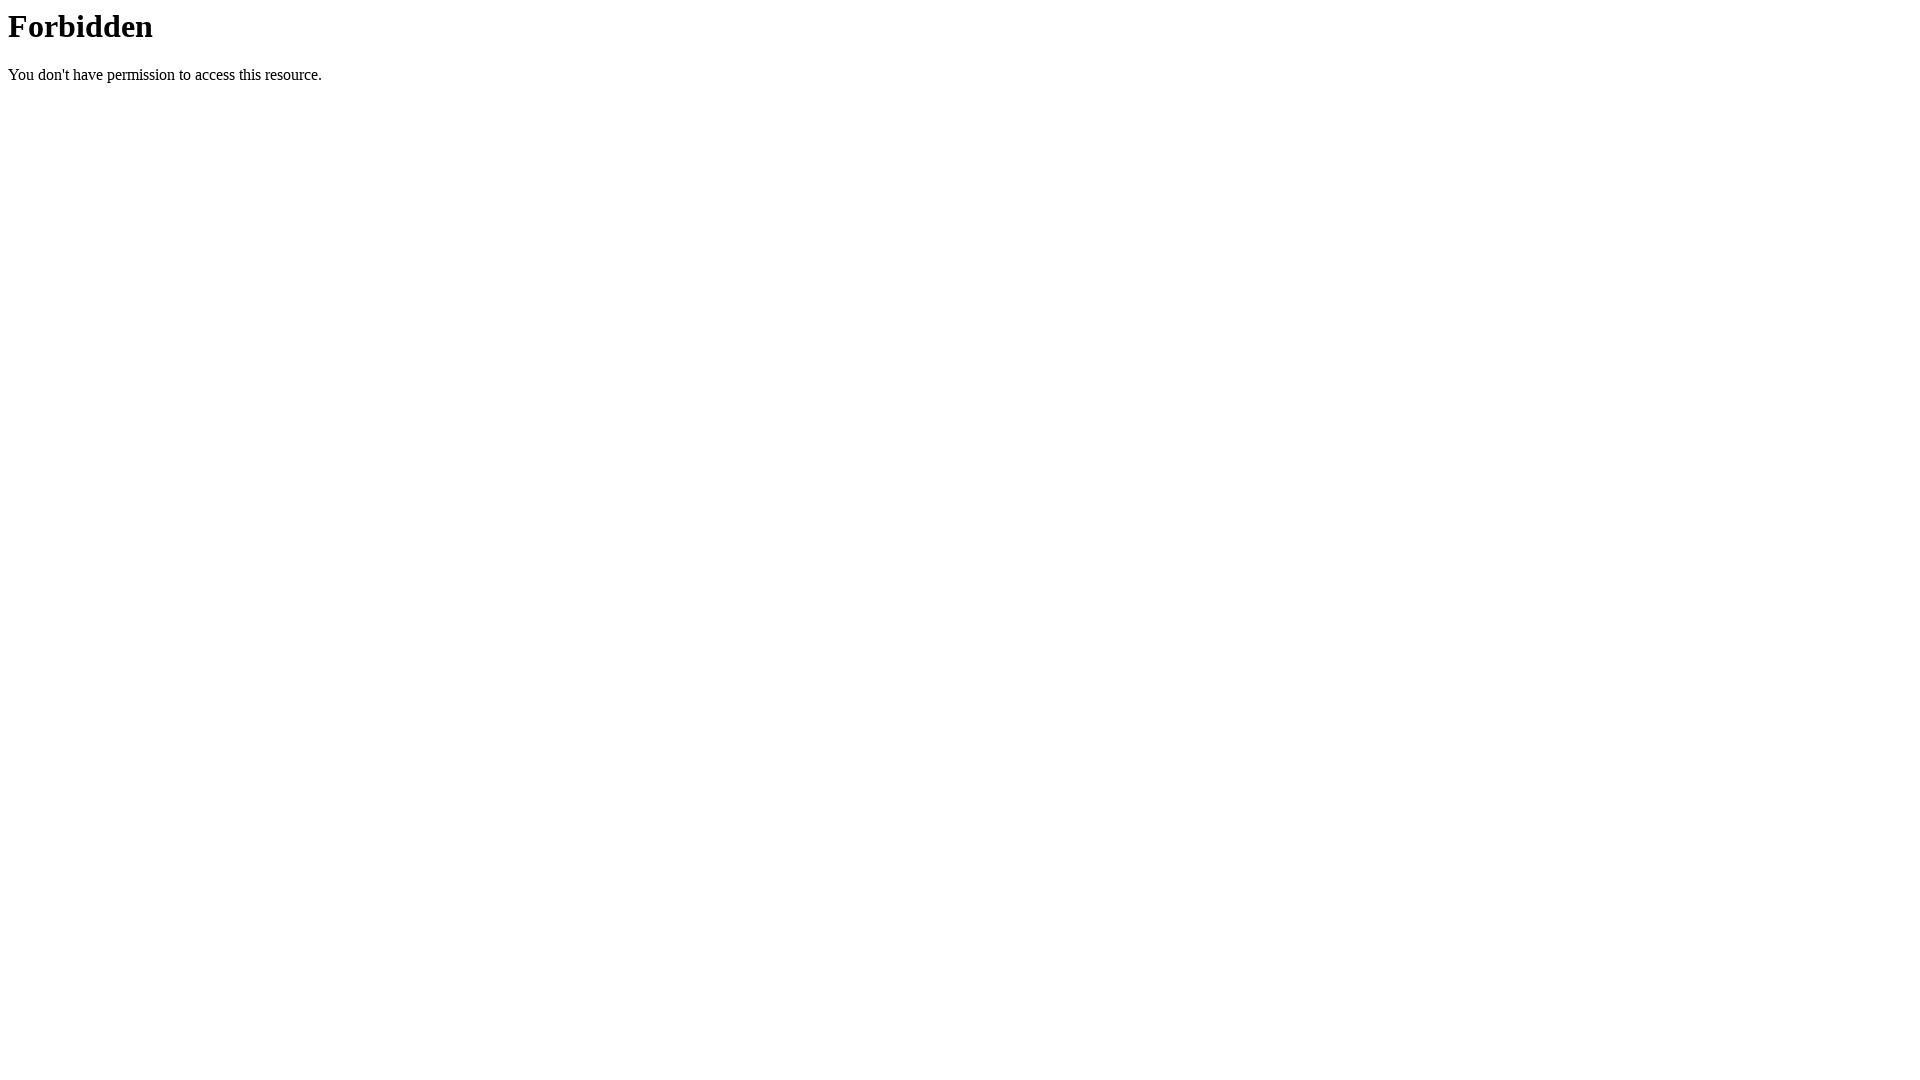

Page title verification failed - actual title '403 Forbidden' does not match expected 'Demo Guru99 Page'
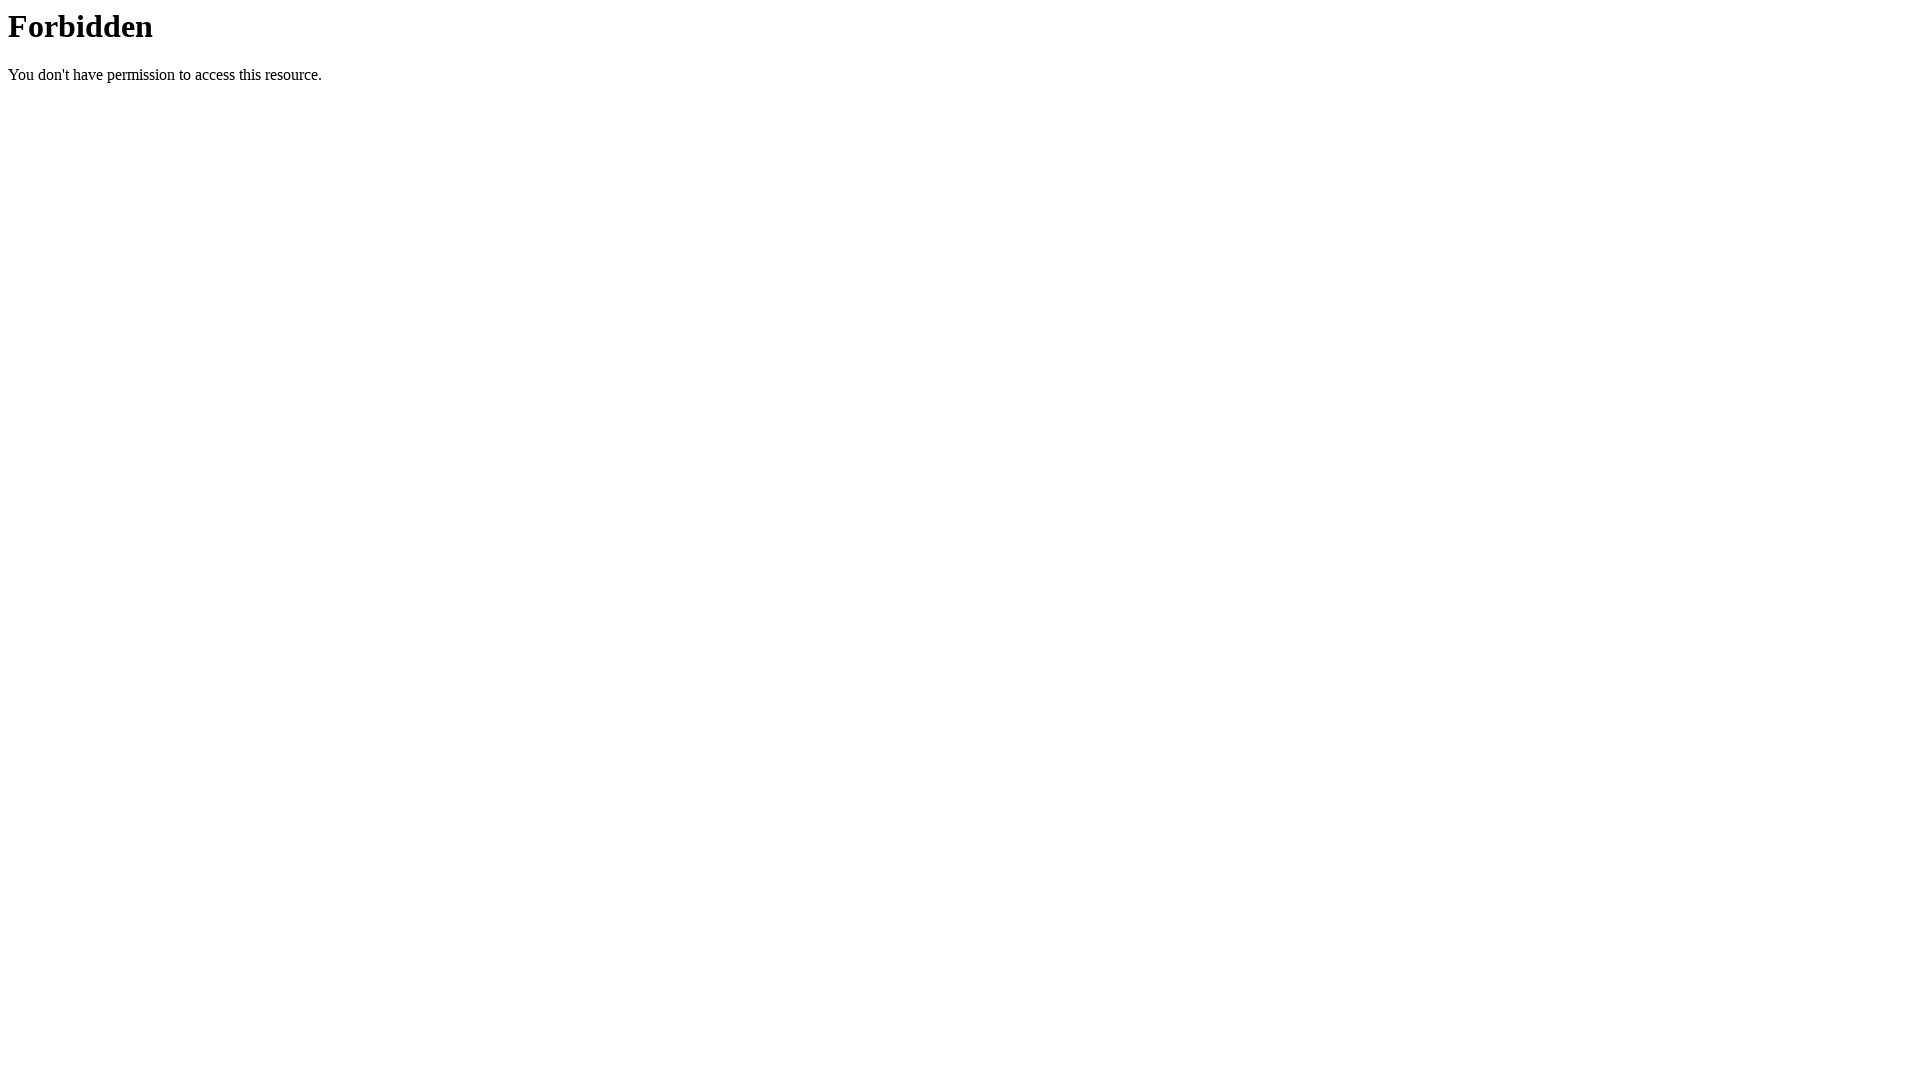

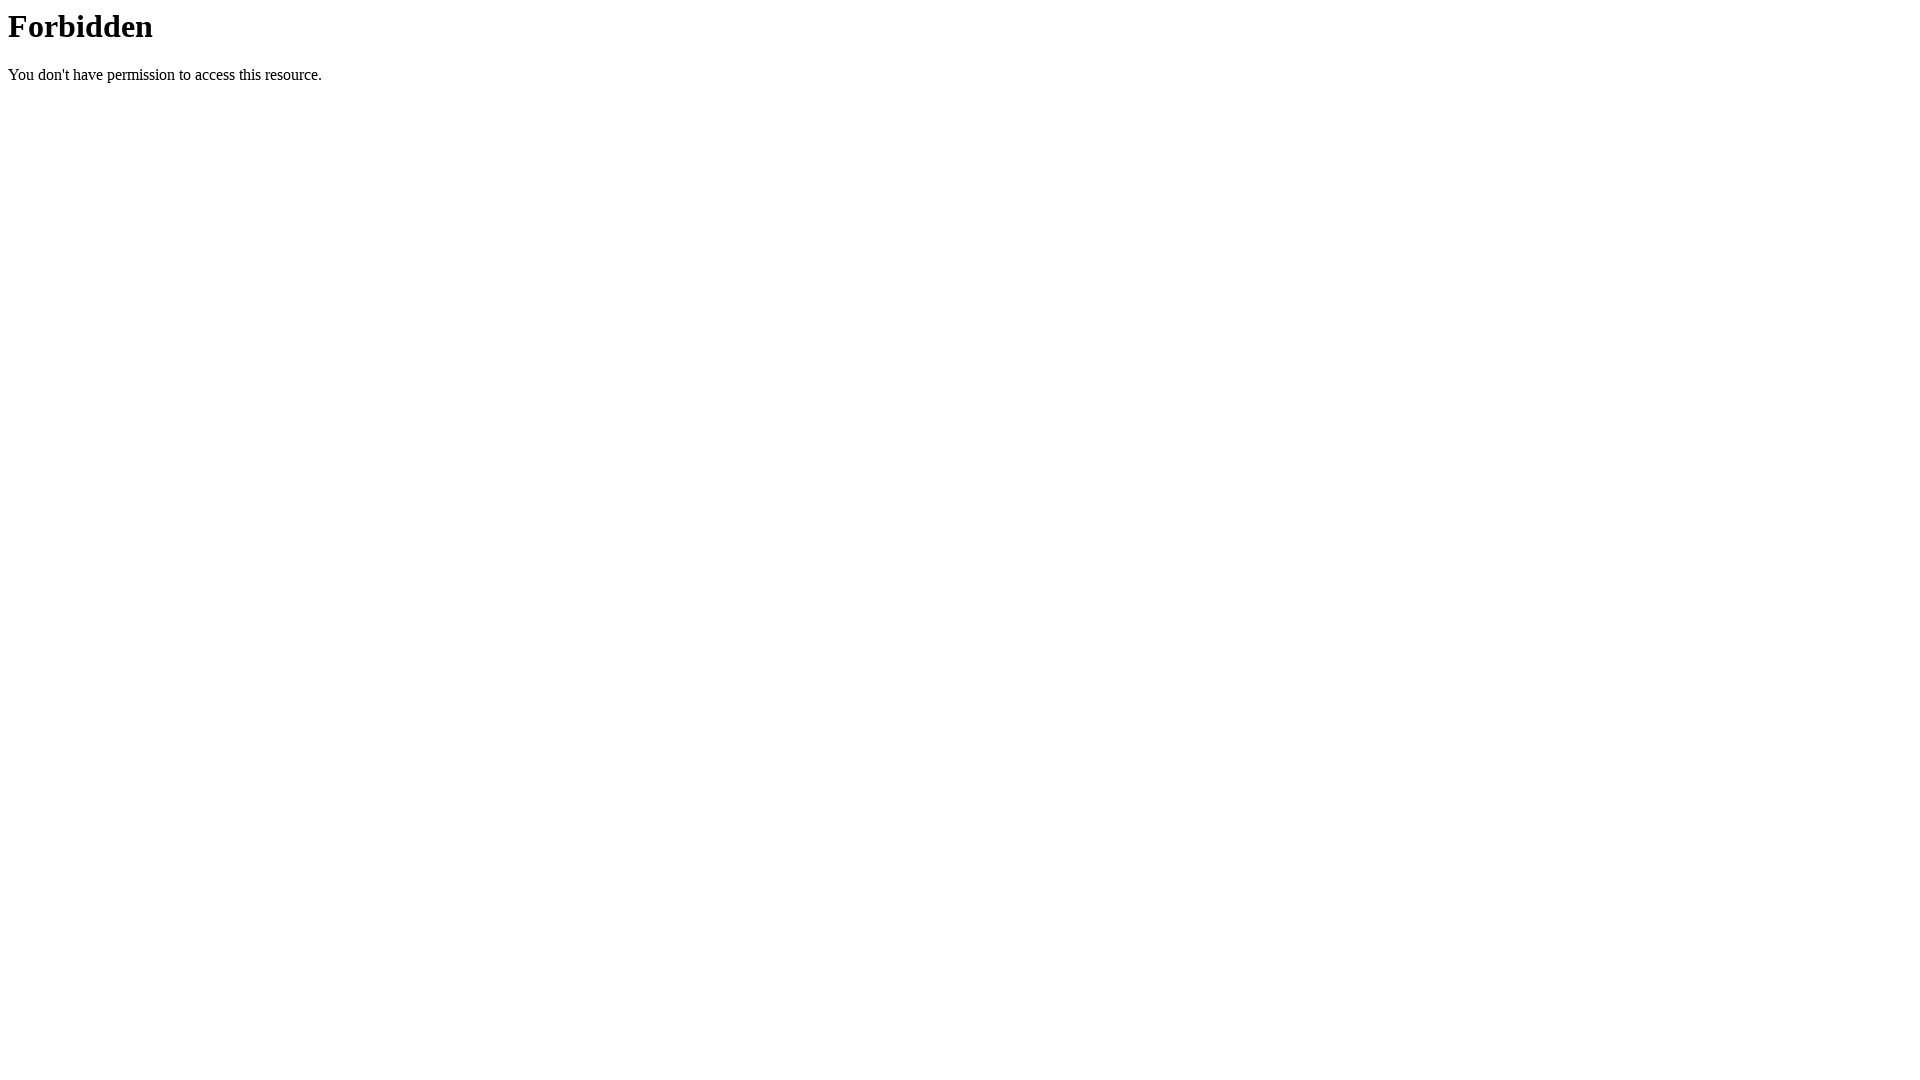